Tests a registration form by filling in first name, last name, and email fields, then submitting the form and verifying successful registration message

Starting URL: http://suninjuly.github.io/registration1.html

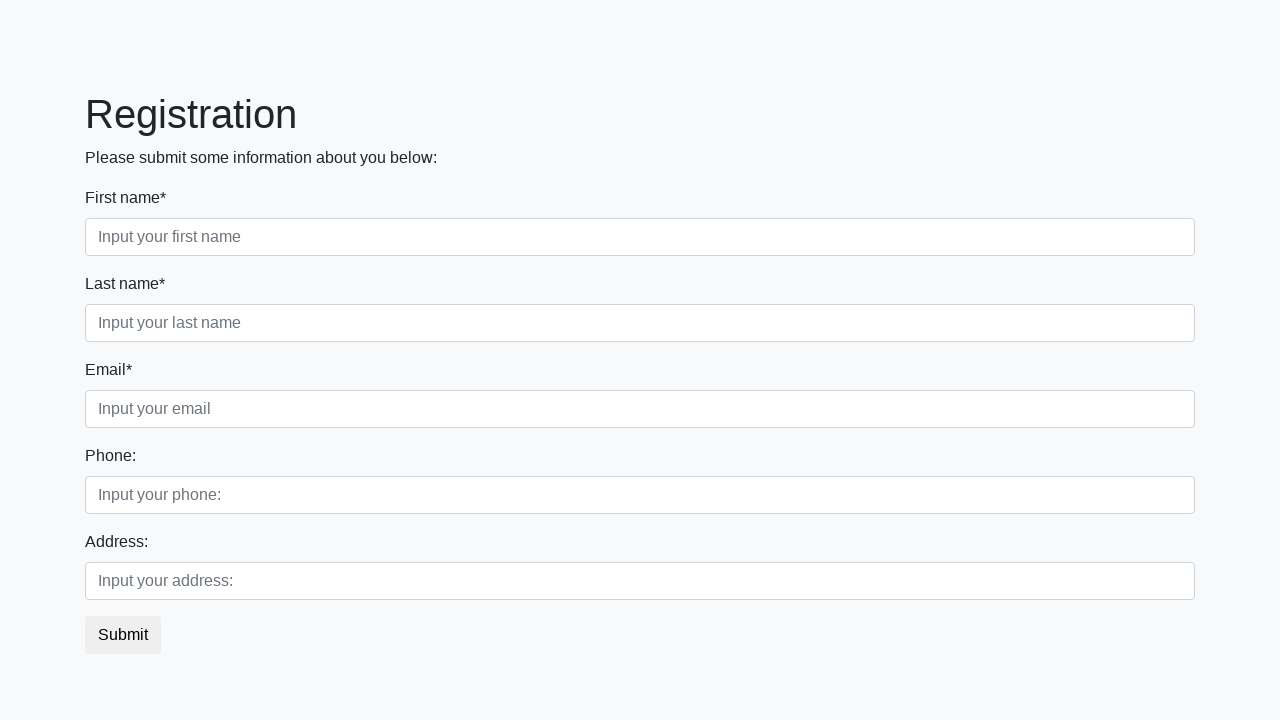

Filled first name field with 'Николай' on .form-control.first
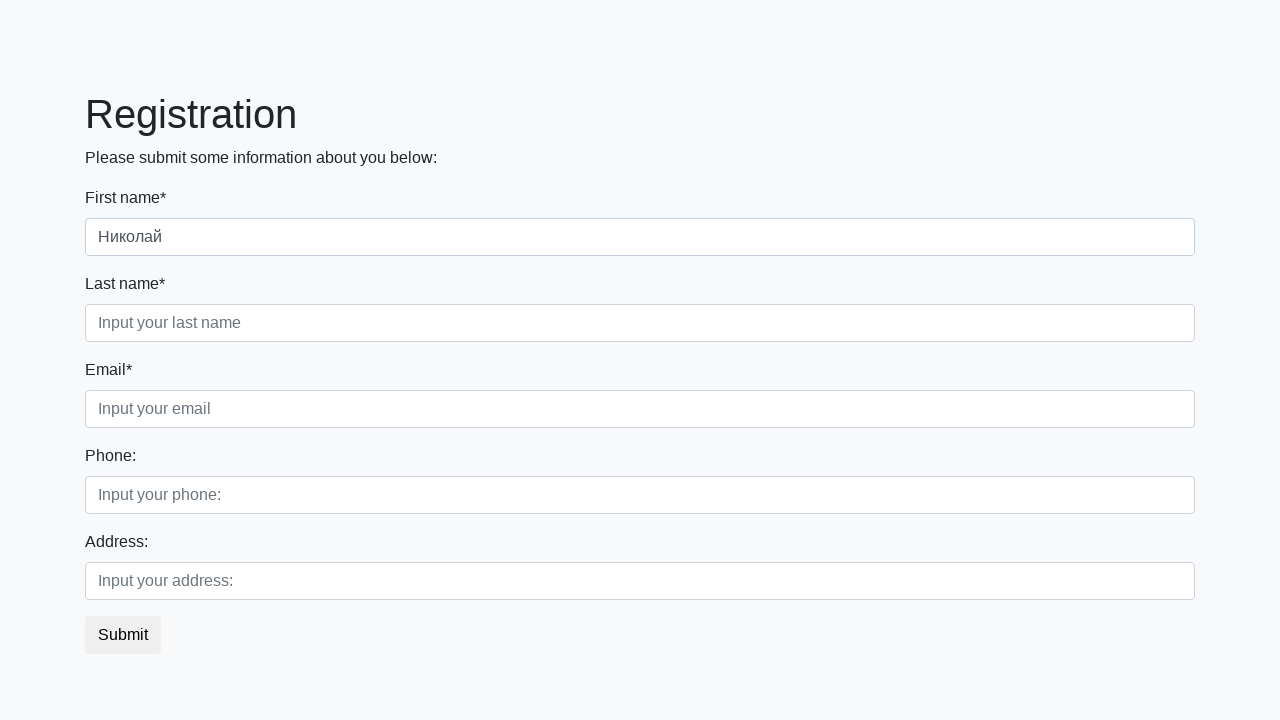

Filled last name field with 'Галич' on .form-control.second
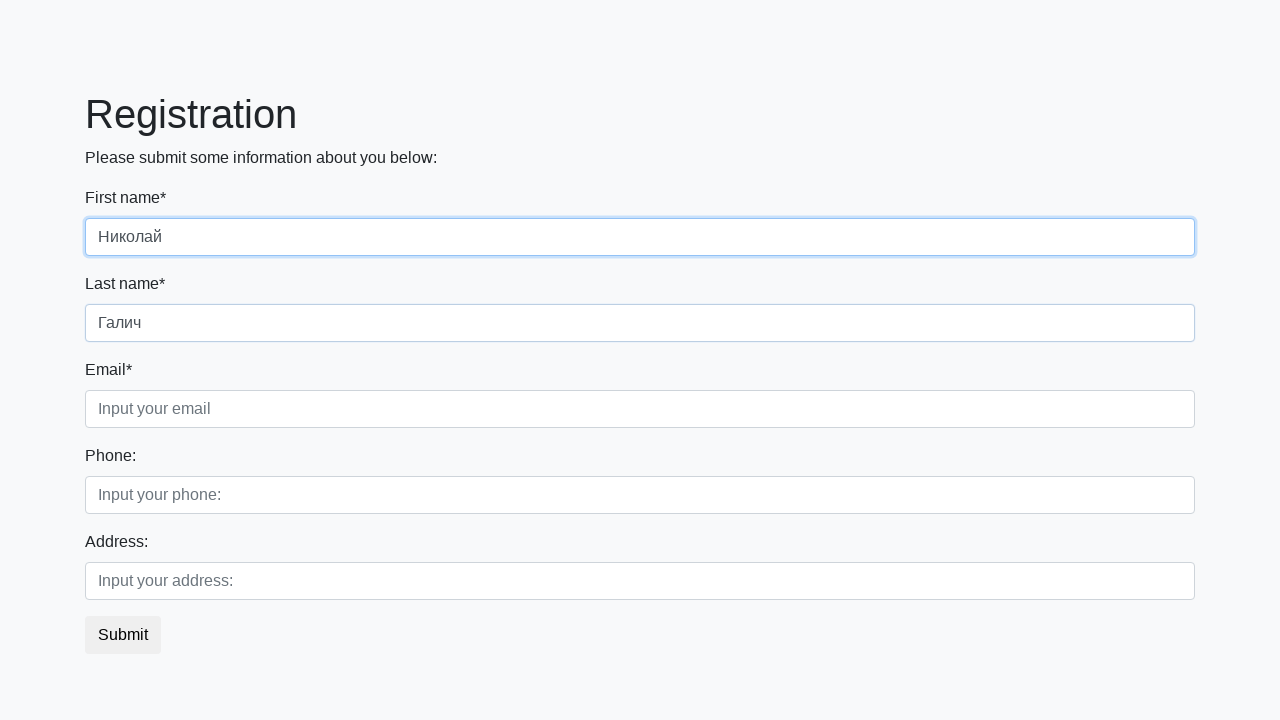

Filled email field with 'galich_87@mail.ru' on .form-control.third
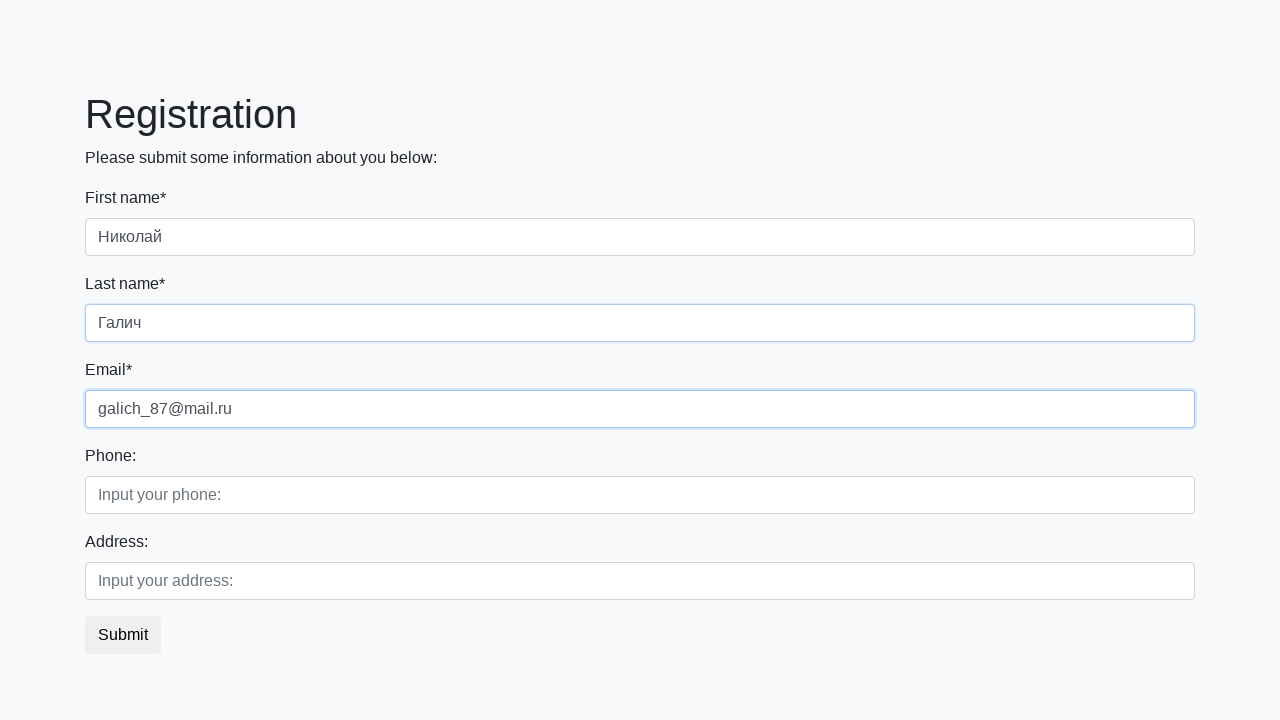

Clicked submit button to register at (123, 635) on button.btn
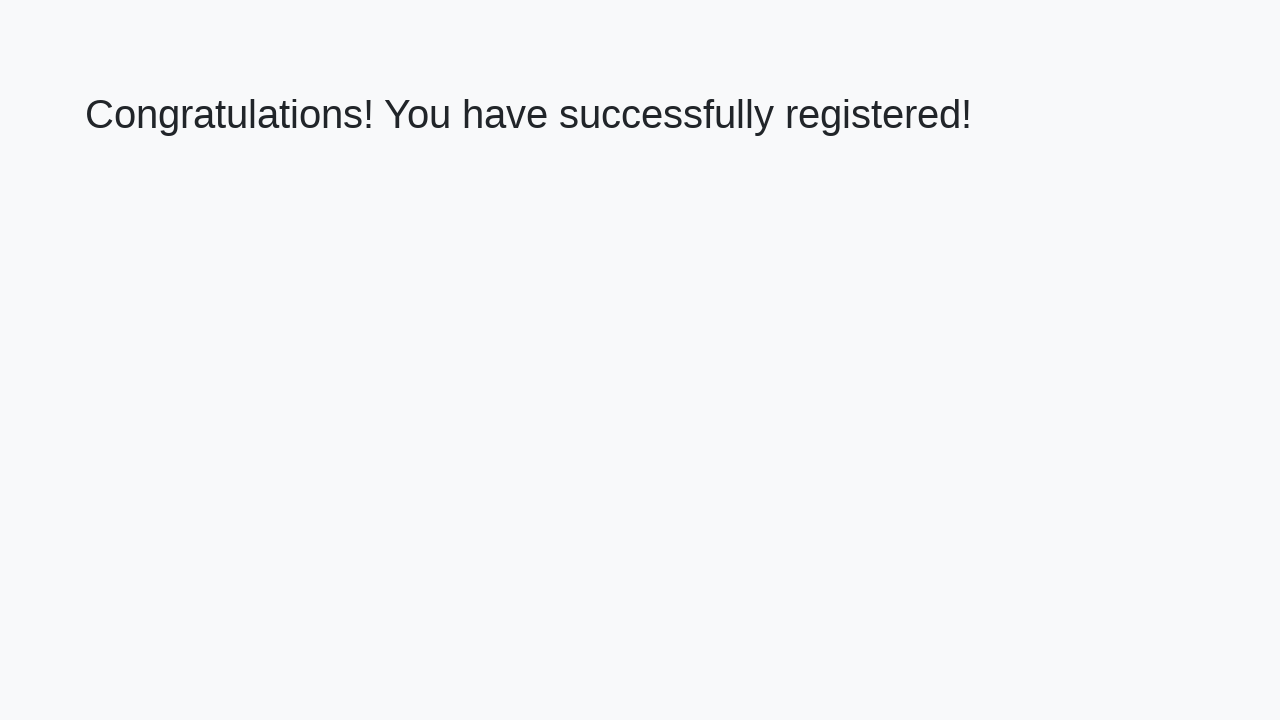

Success message heading loaded
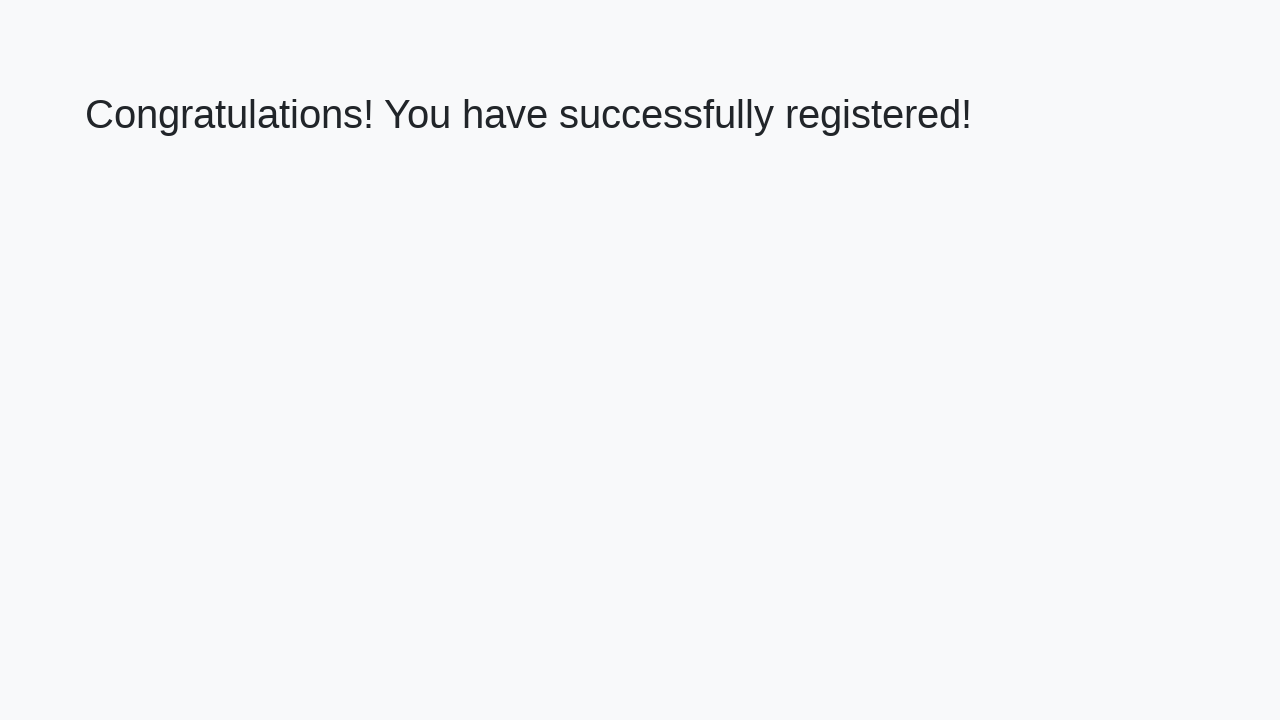

Retrieved success message text
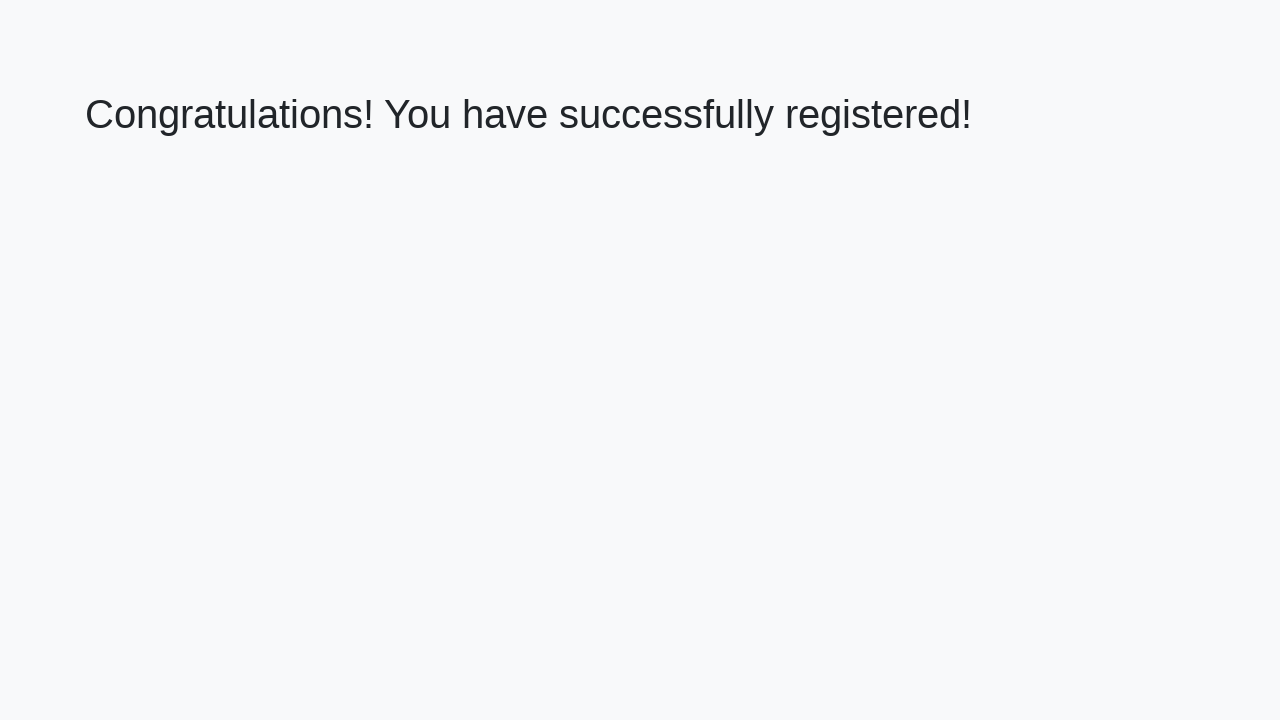

Verified success message: 'Congratulations! You have successfully registered!'
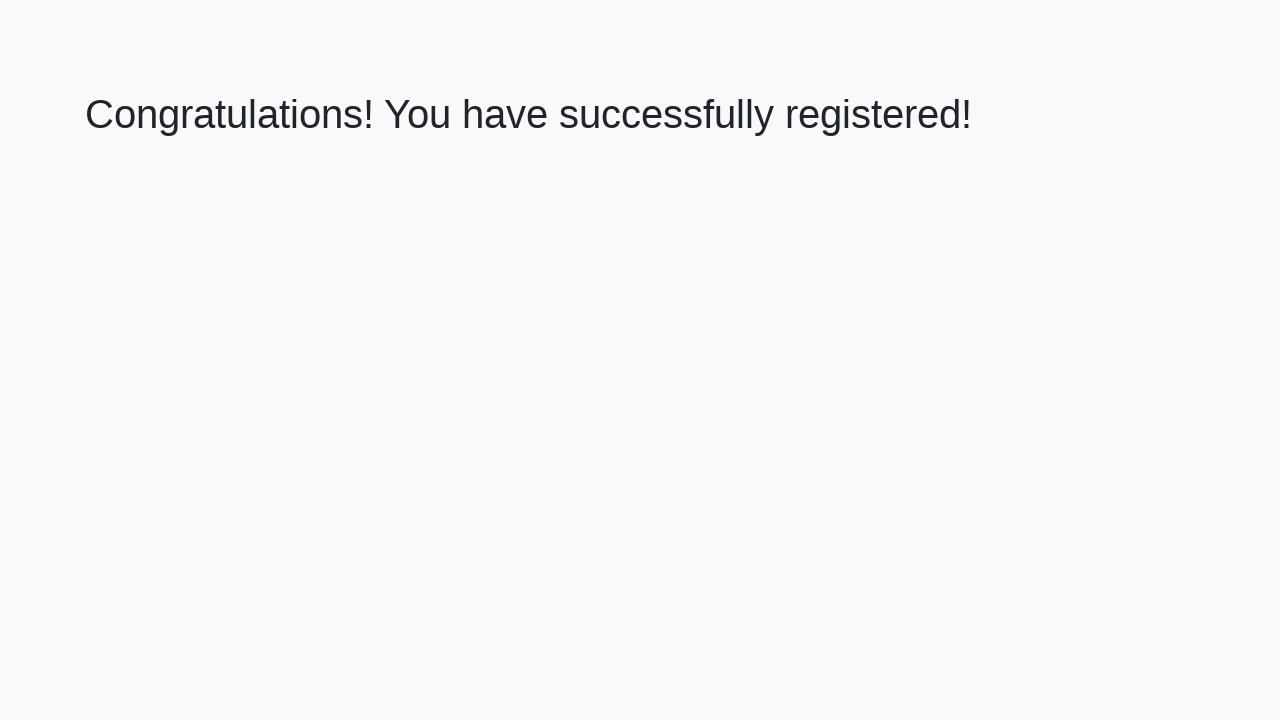

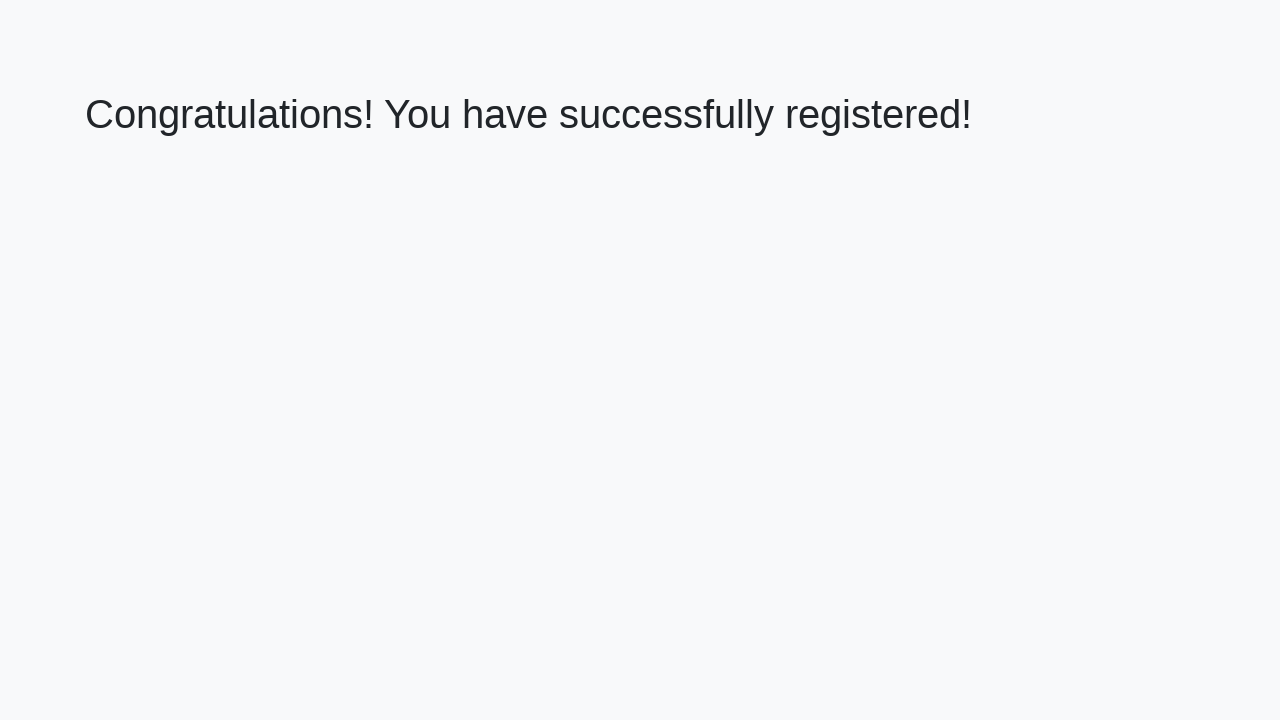